Tests JavaScript alert popup handling by clicking a link that triggers an alert, accepting it, and then reading text from a subsequent alert

Starting URL: https://grotechminds.com/alert/

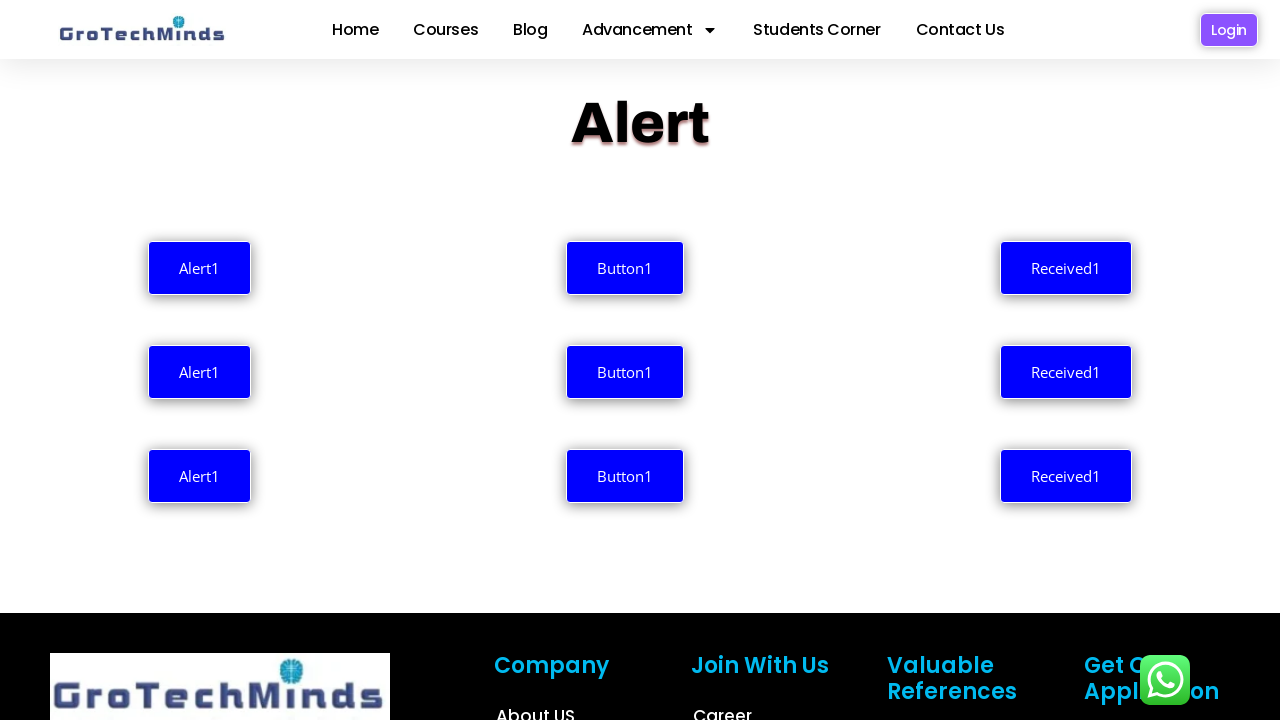

Clicked link to trigger first alert popup at (1066, 268) on text=Received1
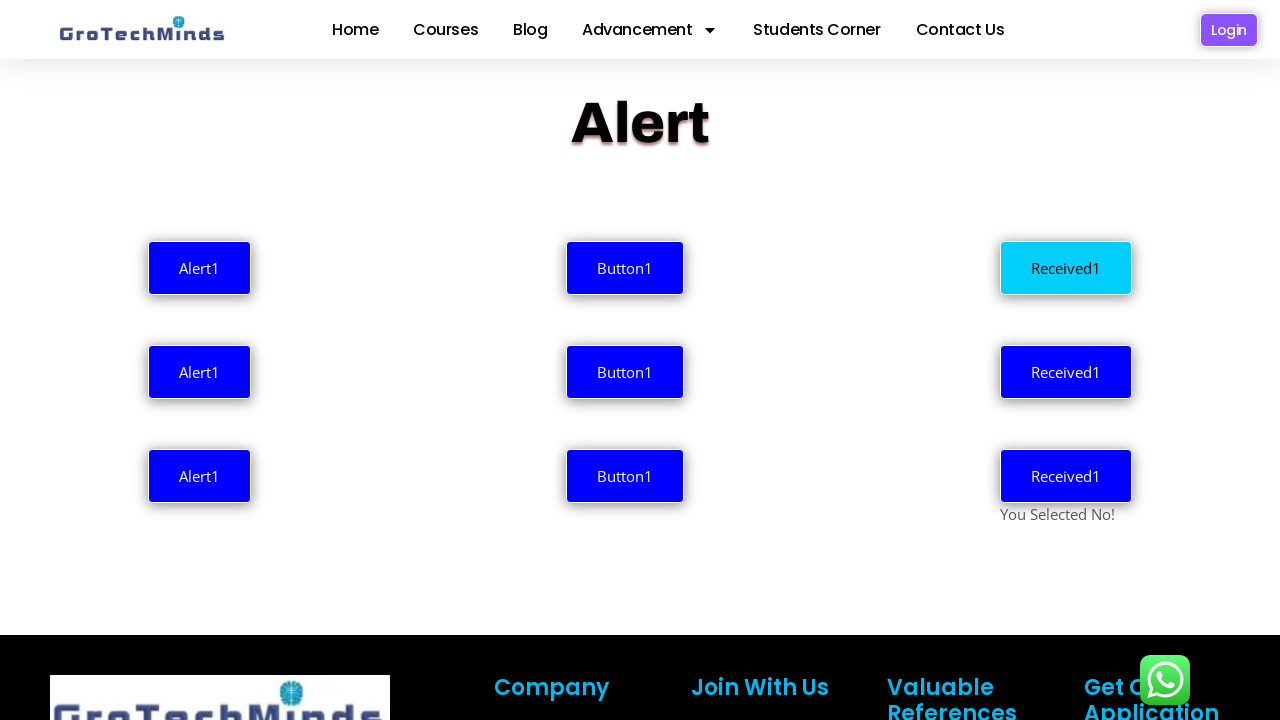

Registered dialog handler to accept alerts
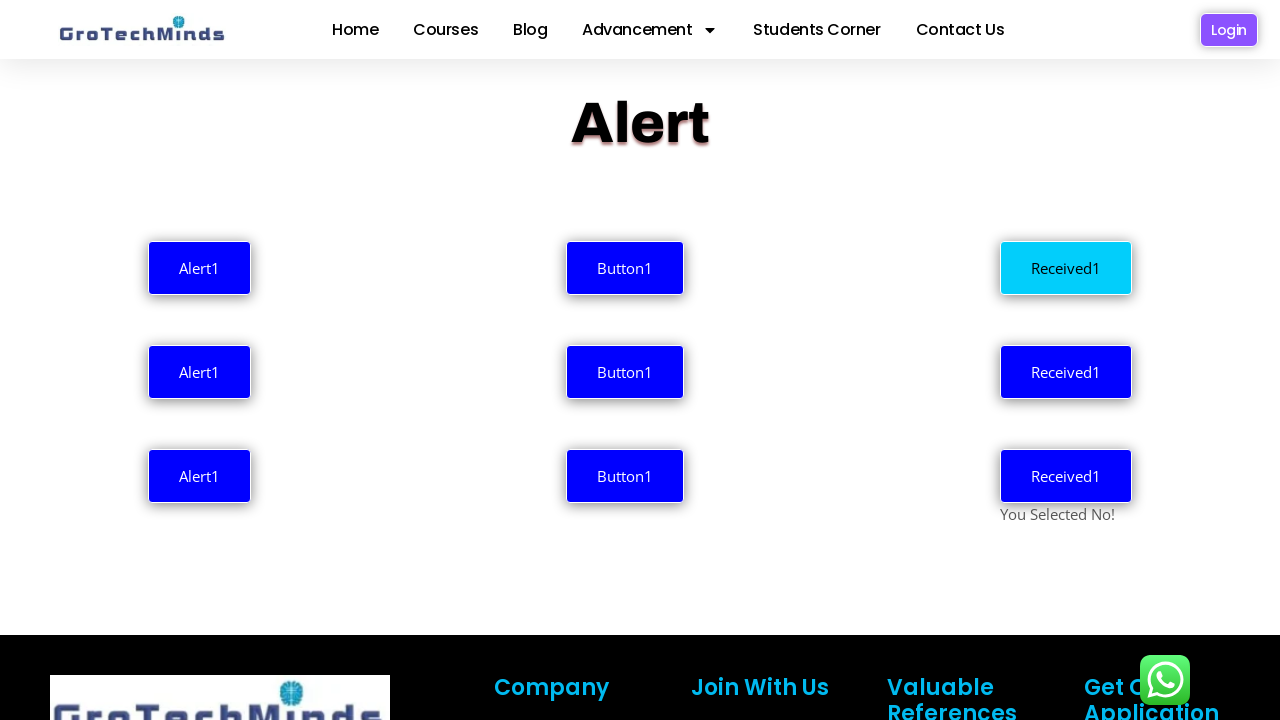

Waited 500ms for first alert to be handled
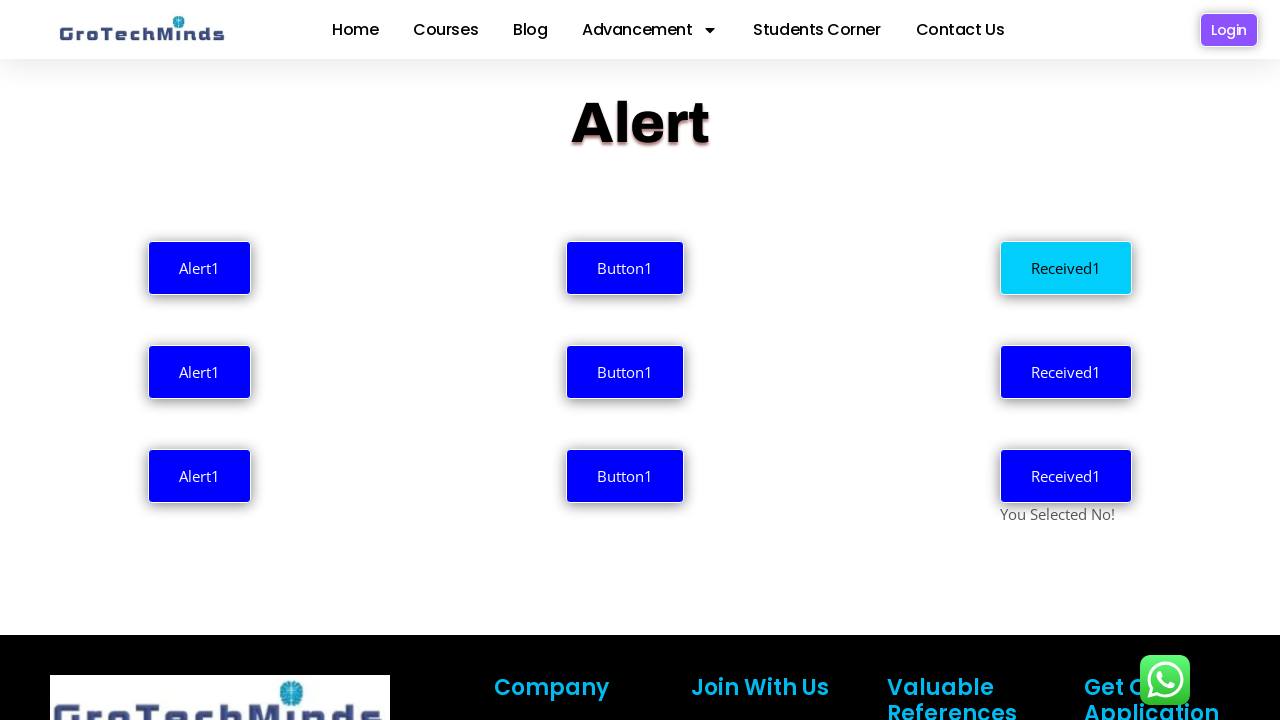

Re-registered dialog handler to capture alert text and accept
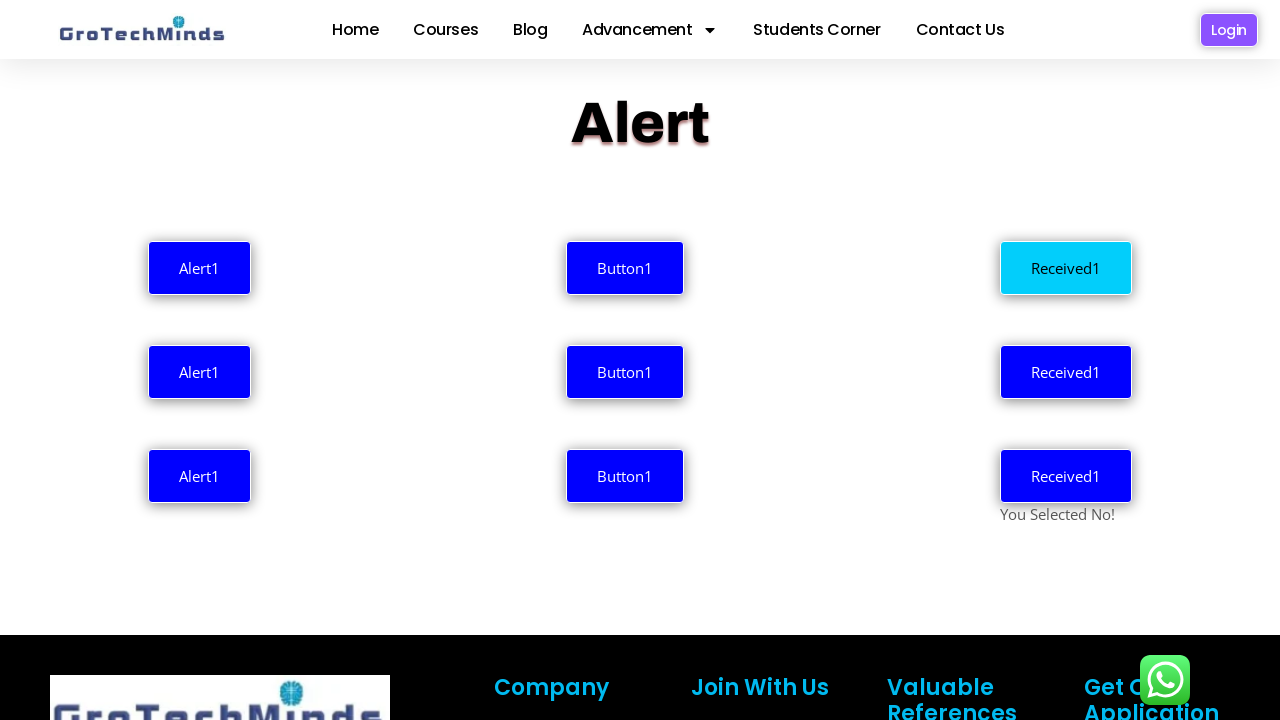

Waited 1000ms for second alert to appear and be handled
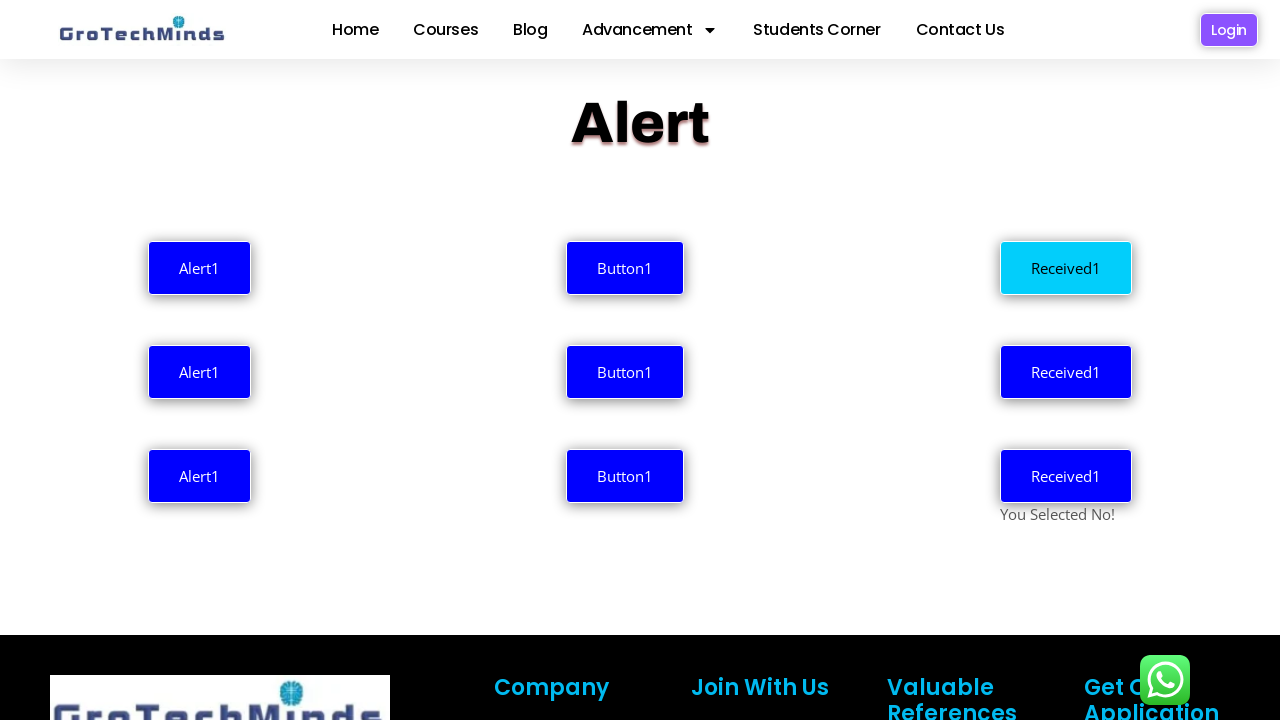

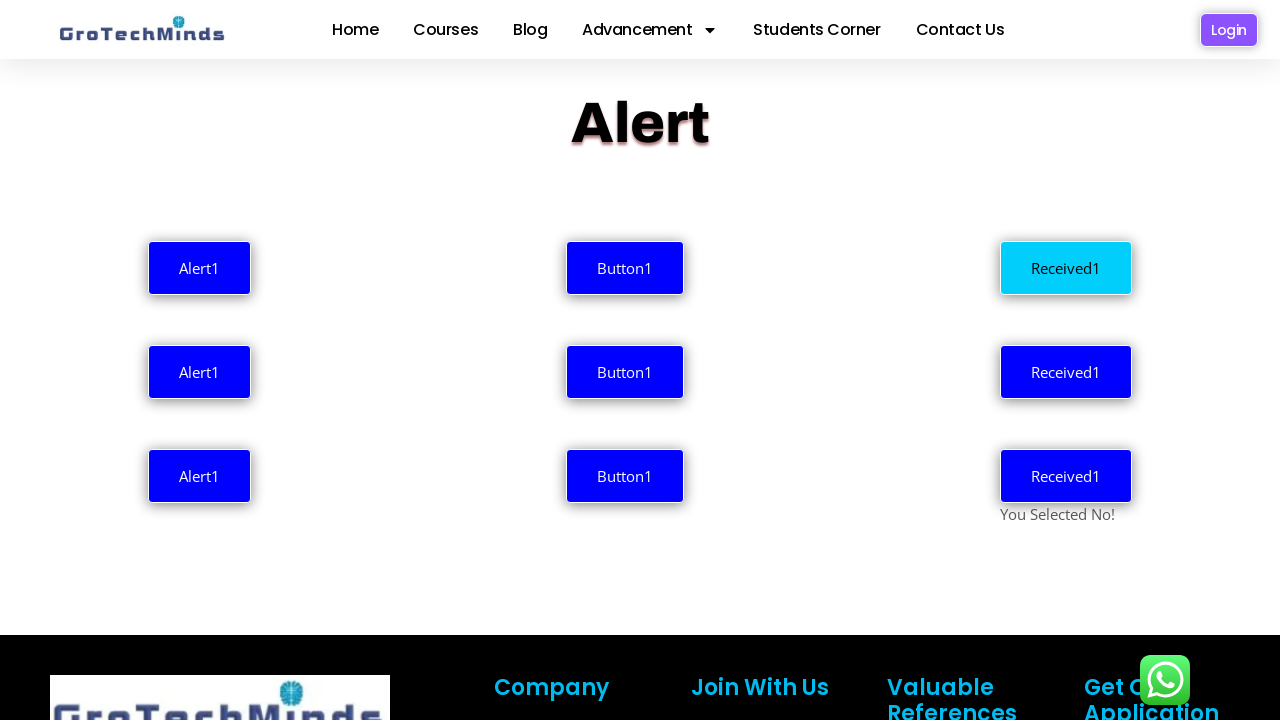